Tests static dropdown functionality by selecting options using three different methods: by index, by visible text, and by value on a practice website.

Starting URL: https://rahulshettyacademy.com/dropdownsPractise/

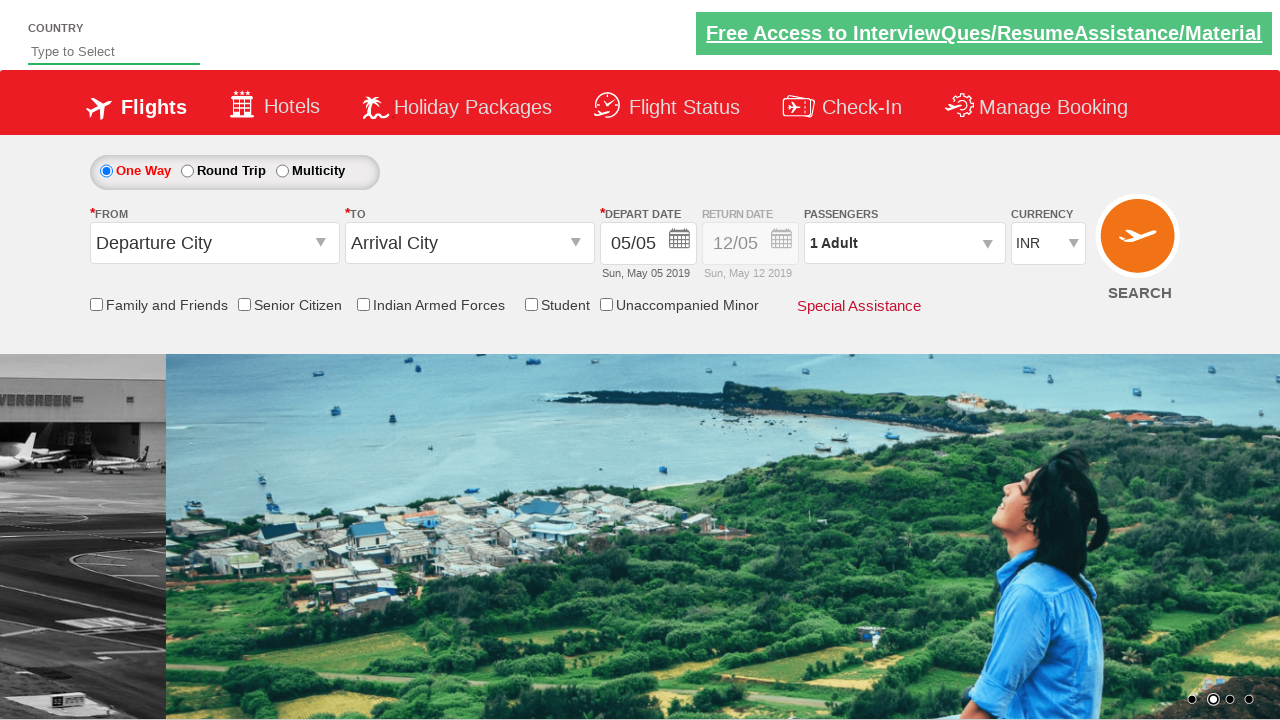

Navigated to dropdown practice website
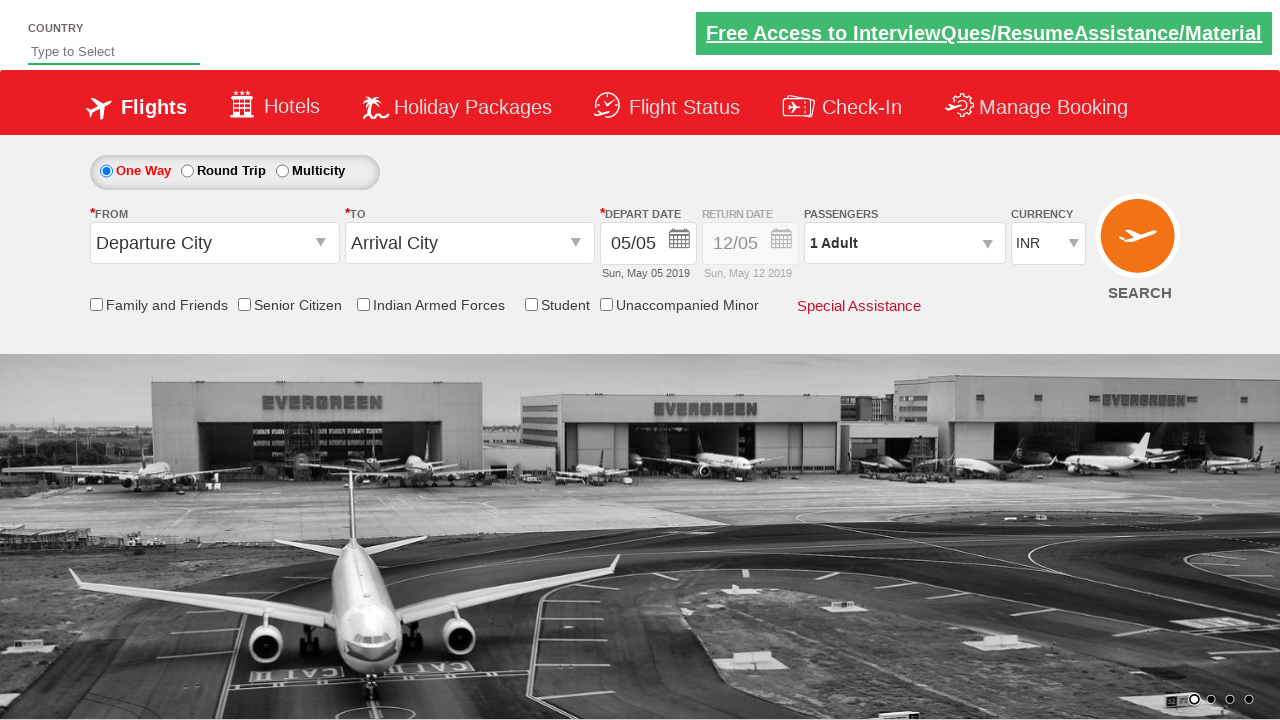

Selected dropdown option by index 3 on #ctl00_mainContent_DropDownListCurrency
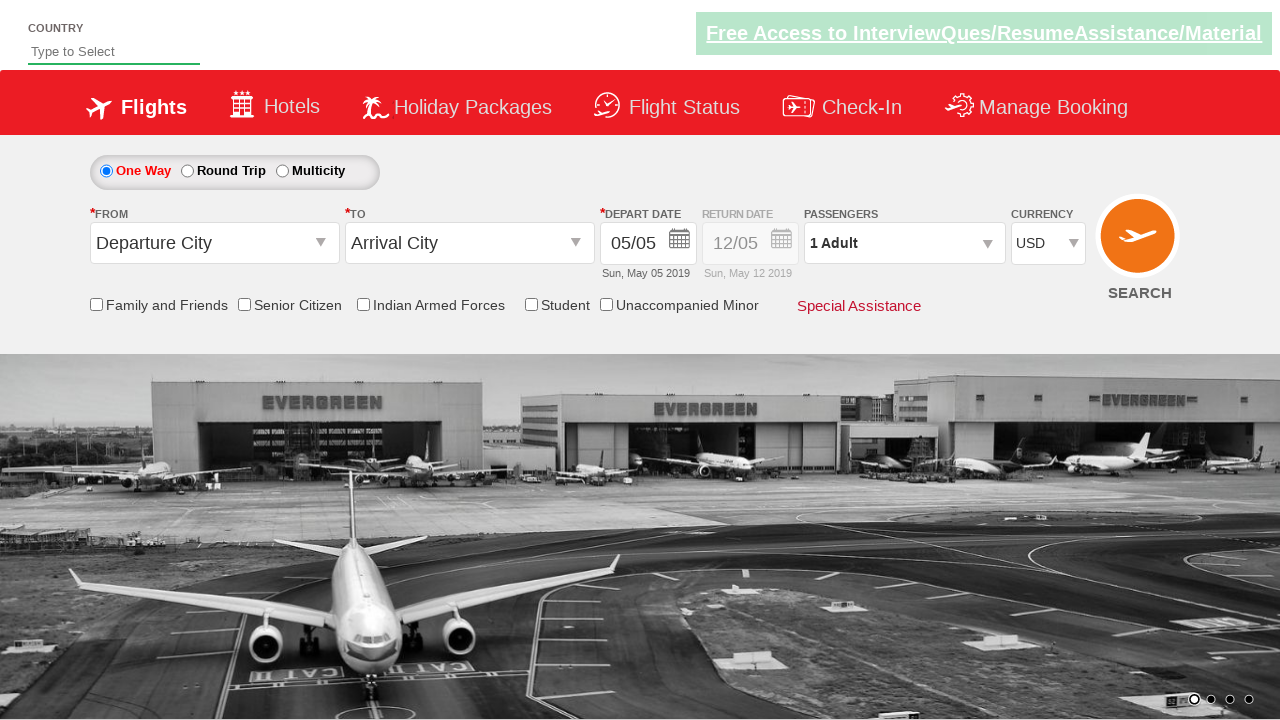

Verified selection by index: USD
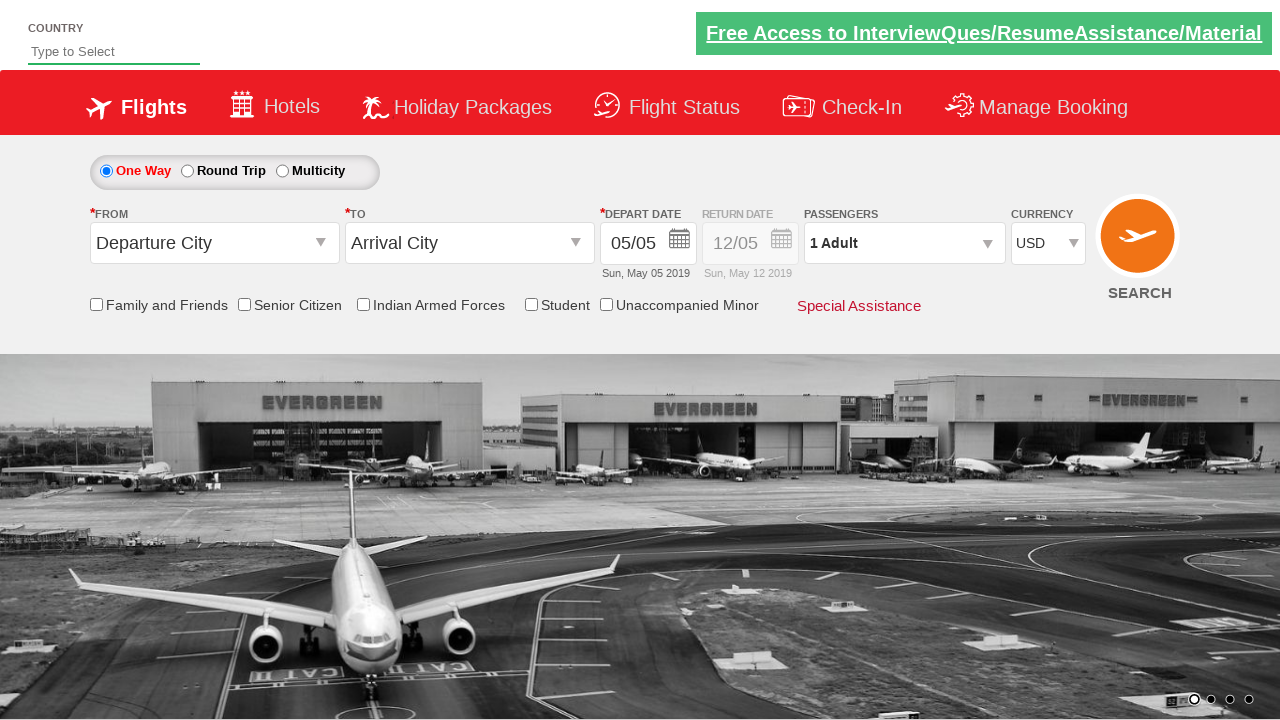

Selected dropdown option by visible text 'AED' on #ctl00_mainContent_DropDownListCurrency
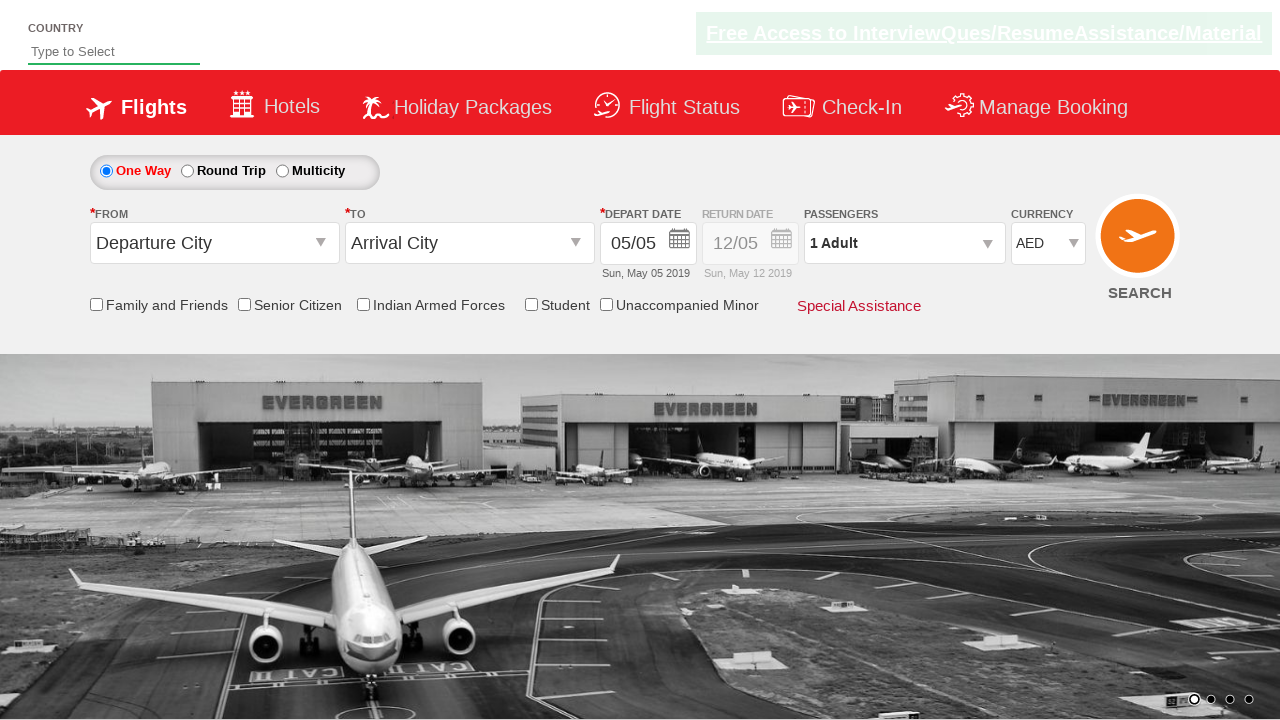

Verified selection by text: AED
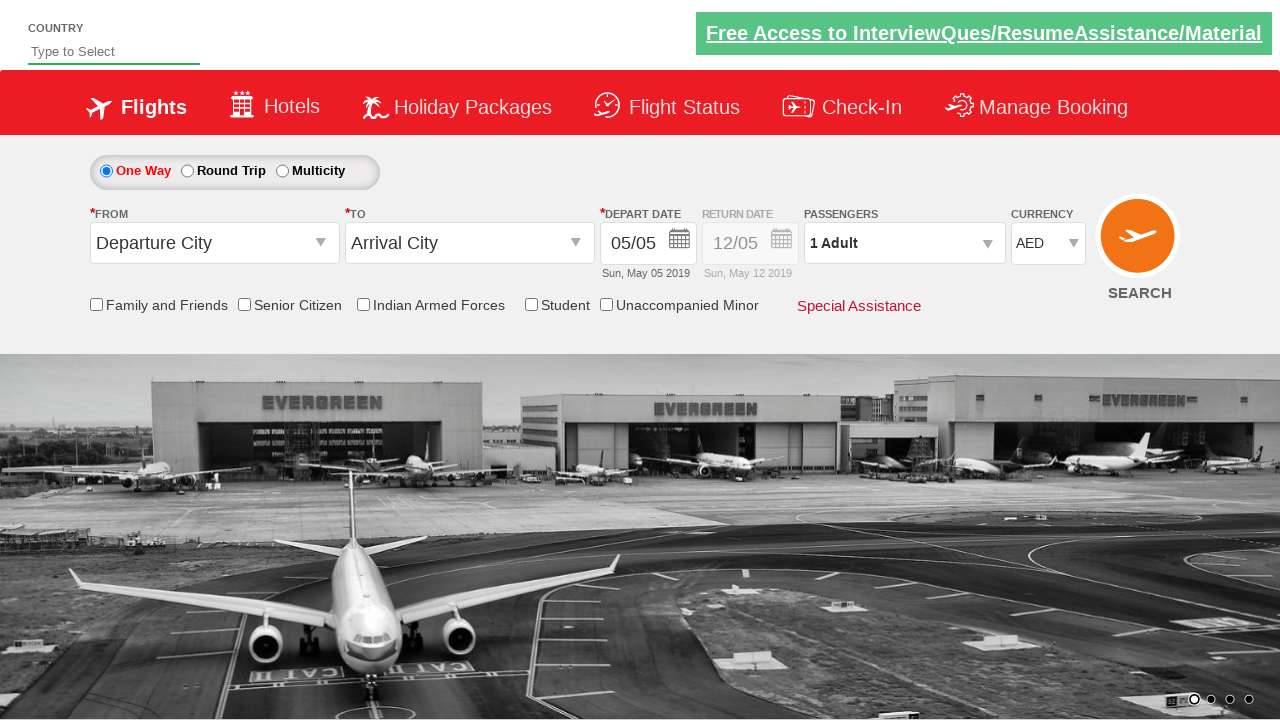

Selected dropdown option by value 'INR' on #ctl00_mainContent_DropDownListCurrency
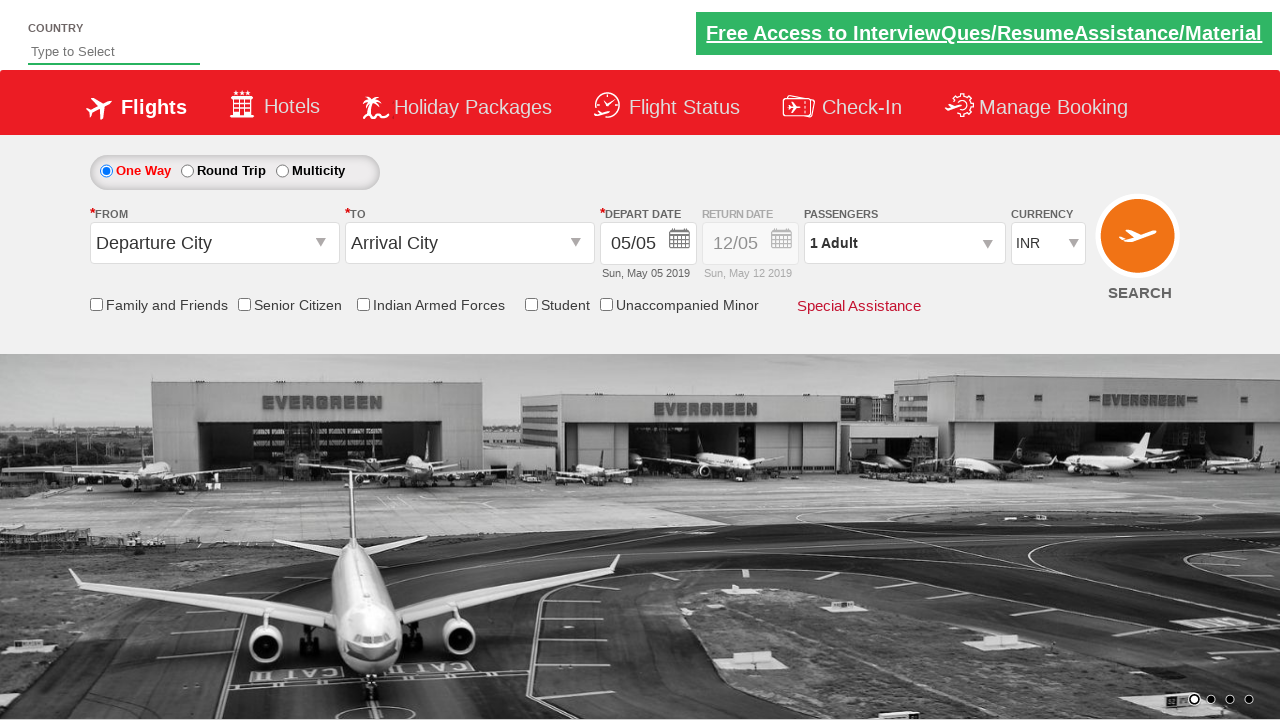

Verified selection by value: INR
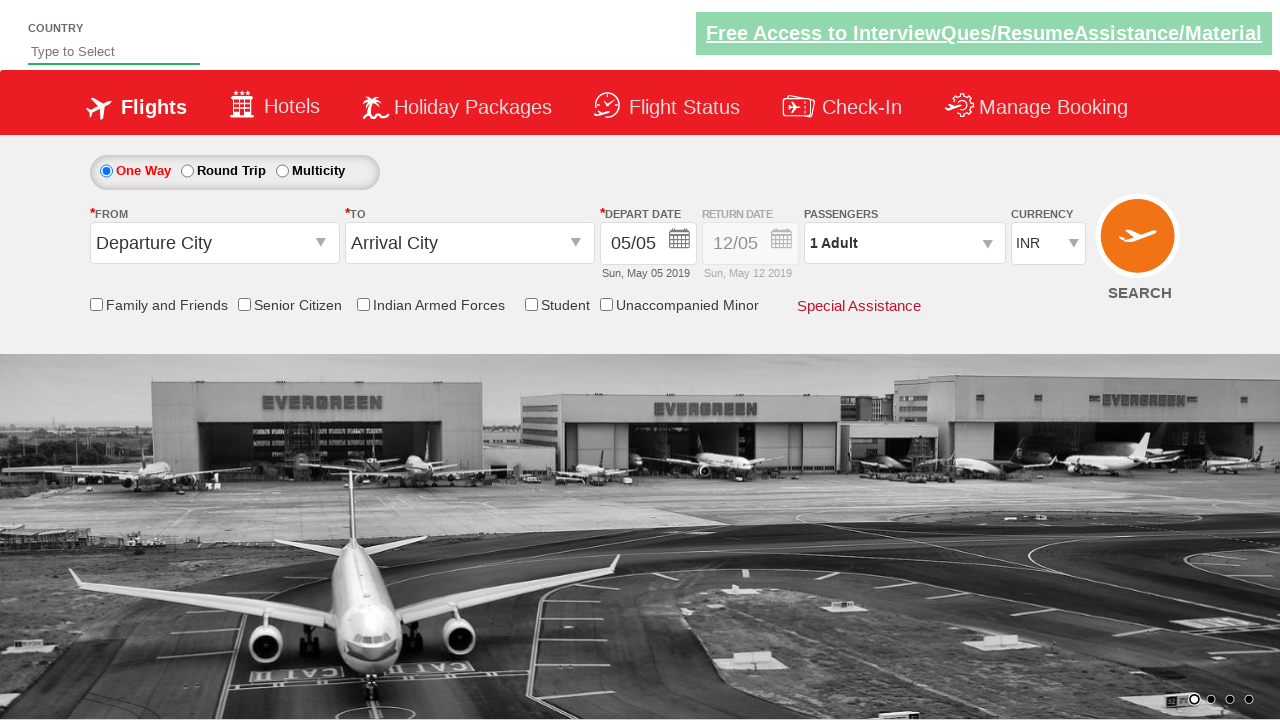

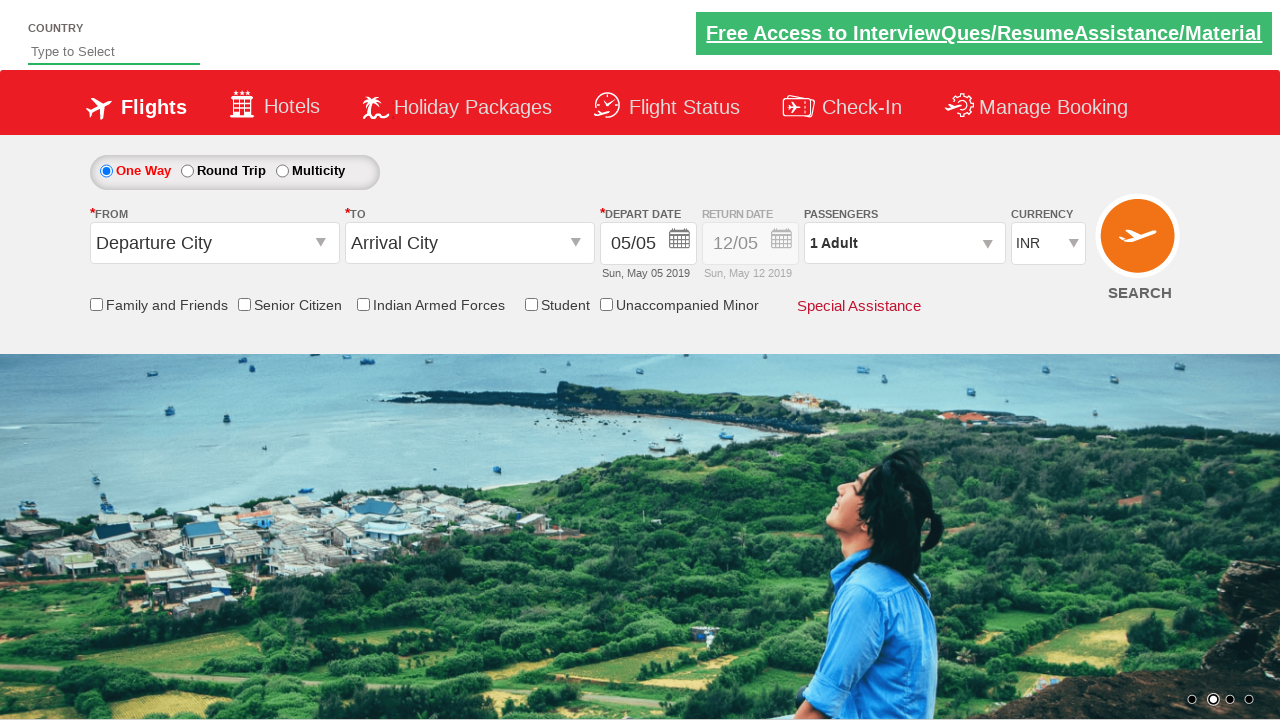